Tests countdown timer by waiting for specific countdown value to appear

Starting URL: https://automationfc.github.io/fluent-wait/

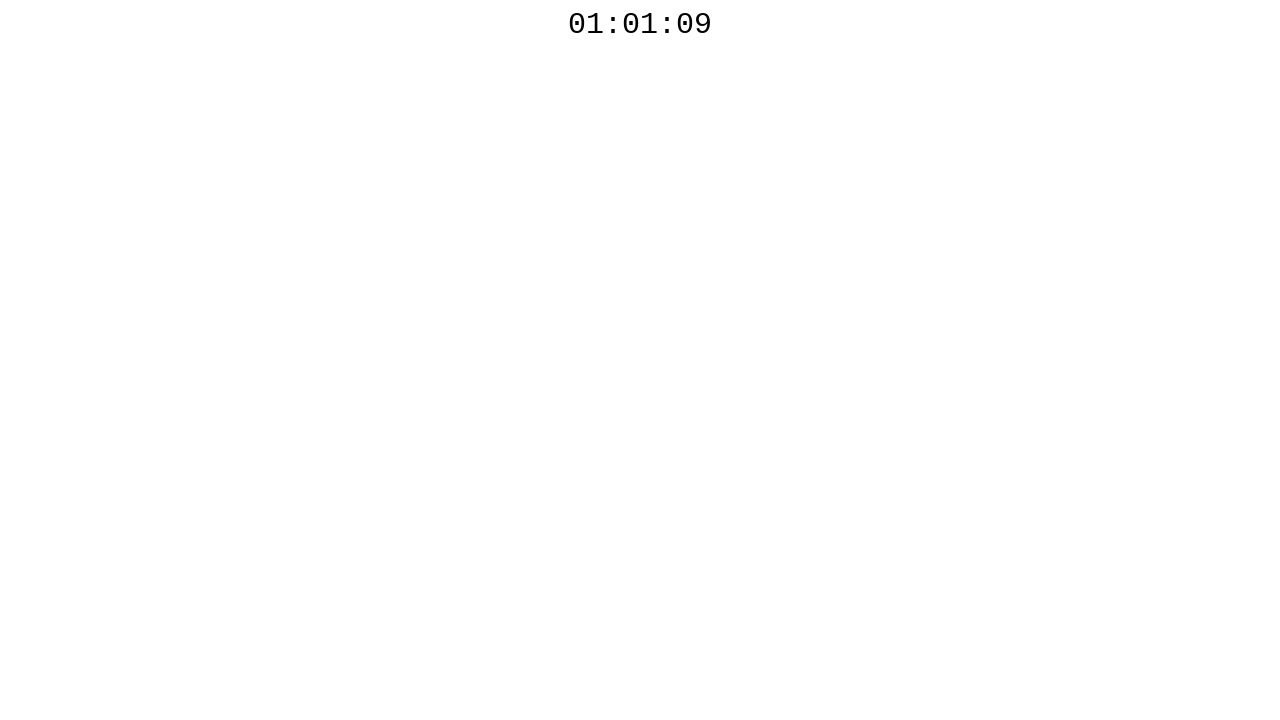

Waited for countdown timer to display '01:01:00'
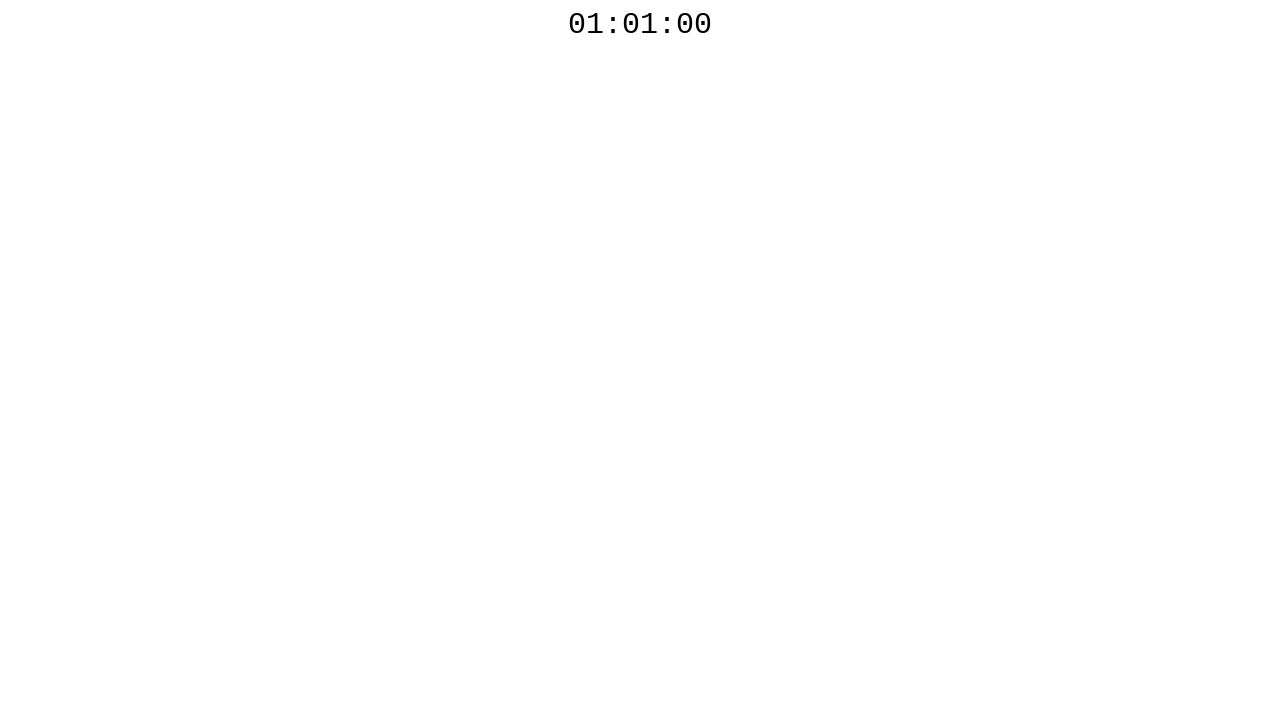

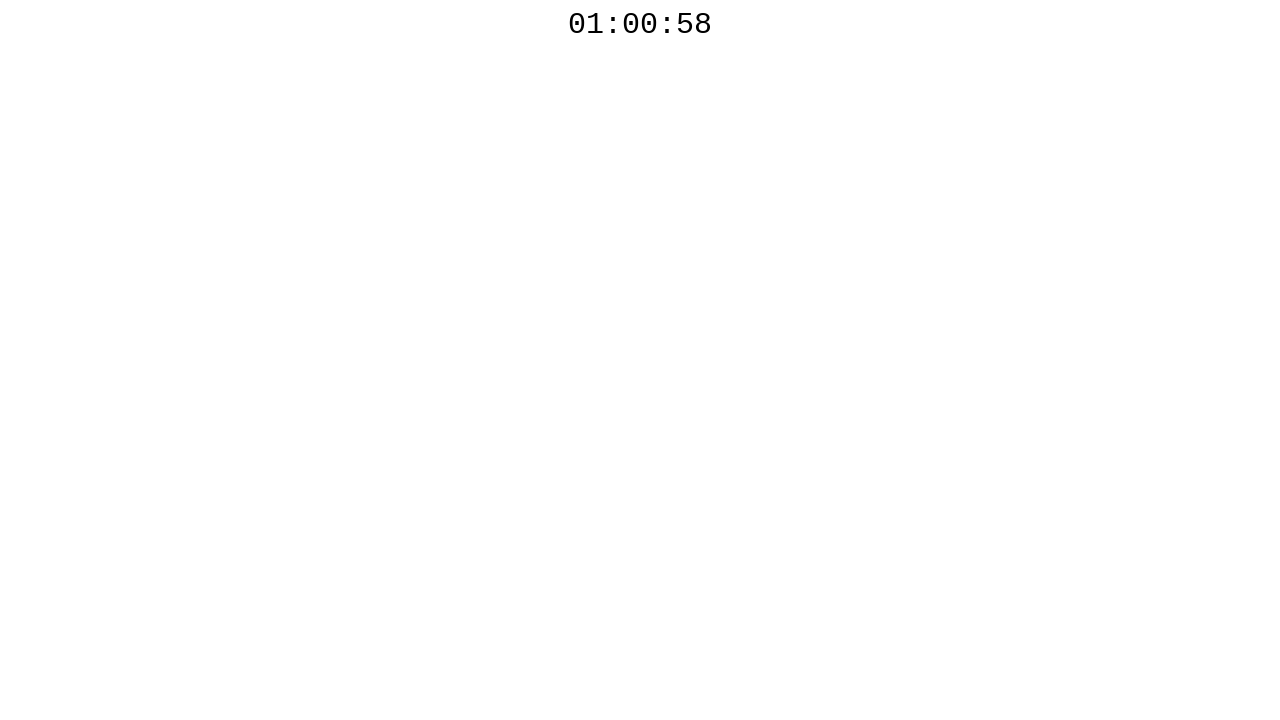